Navigates to GitHub homepage and verifies the page loads by checking the page title

Starting URL: https://github.com

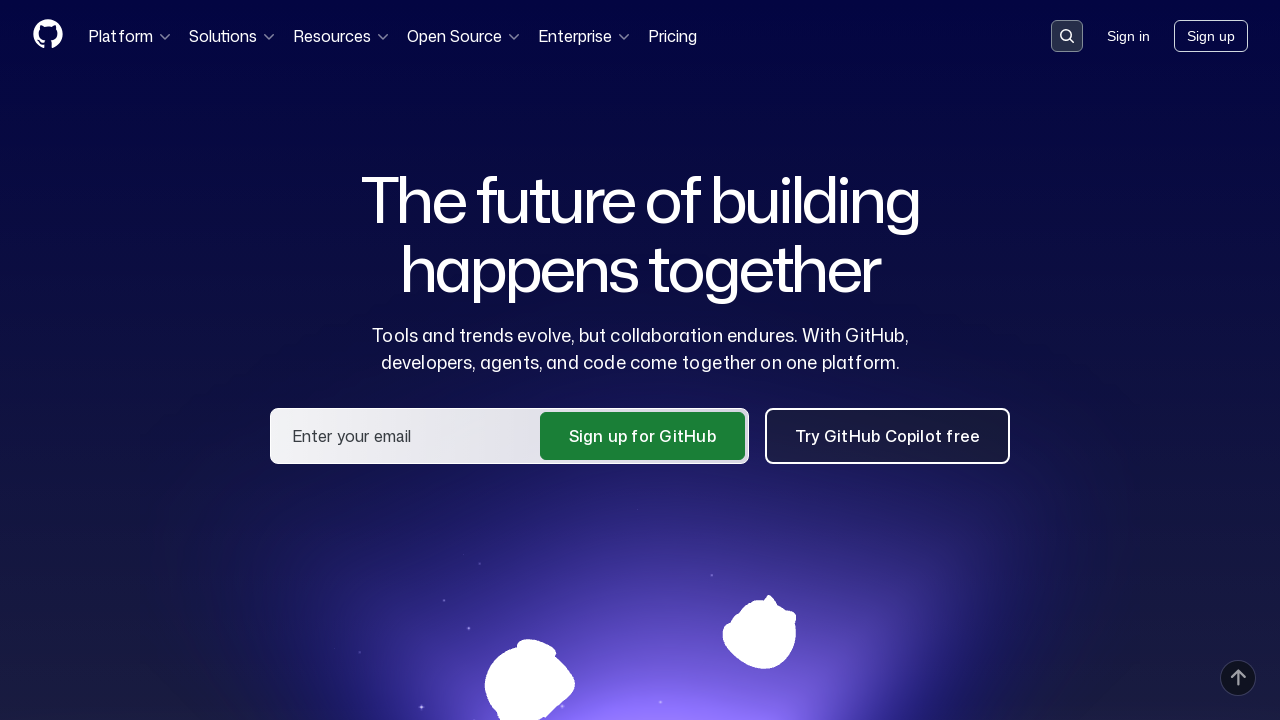

Navigated to GitHub homepage
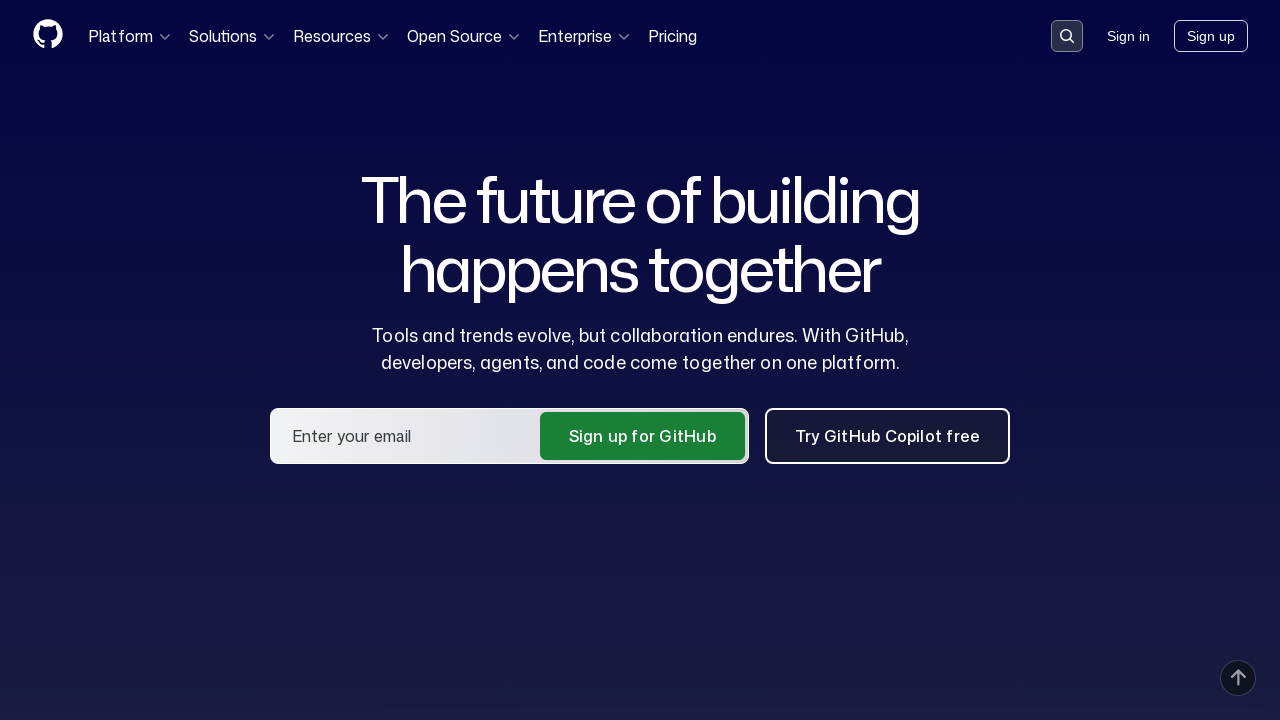

Page loaded (domcontentloaded state reached)
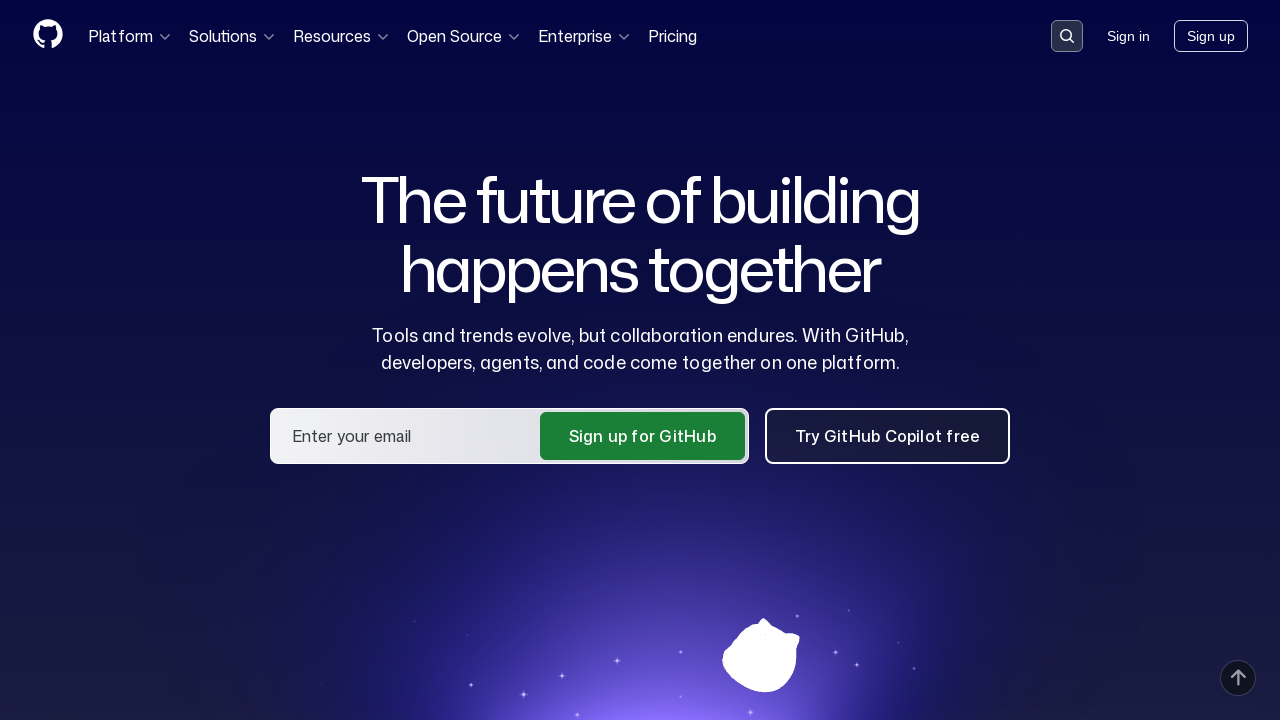

Verified page title contains 'GitHub'
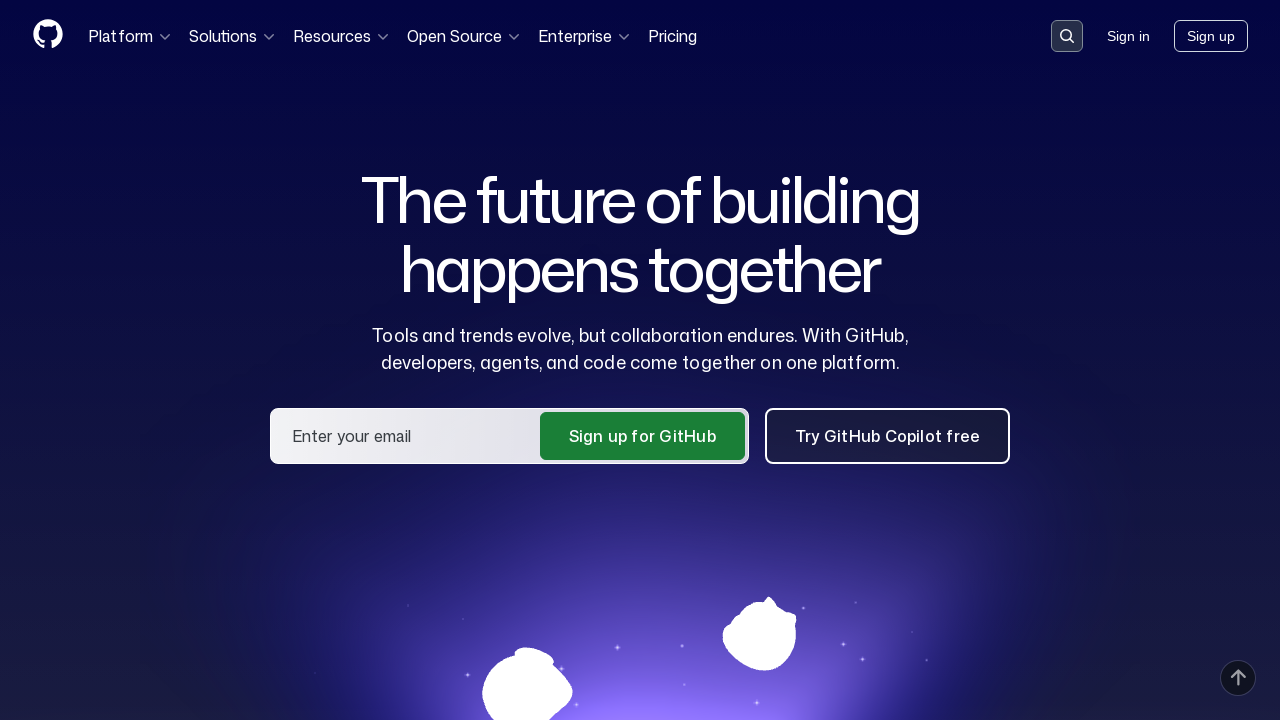

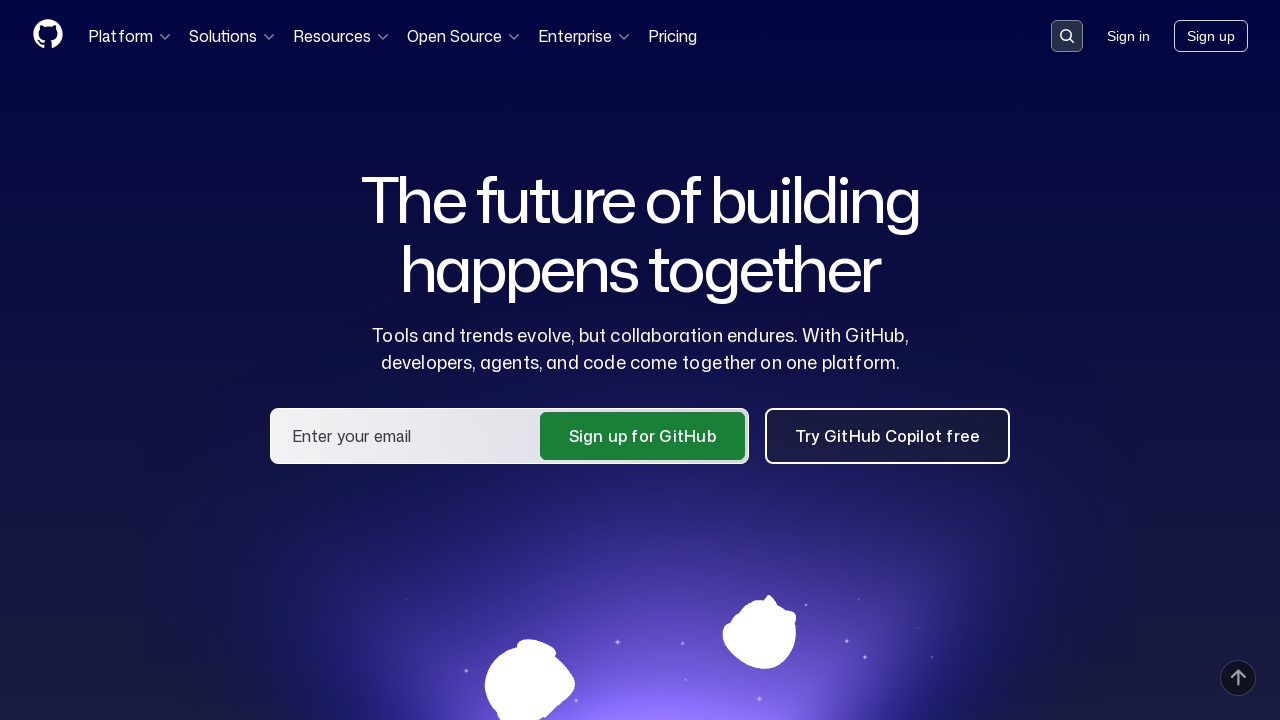